Tests clicking a button identified by CSS class on the UI Testing Playground. The test clicks the blue primary button multiple times to verify button click functionality with dynamic CSS classes.

Starting URL: http://uitestingplayground.com/classattr

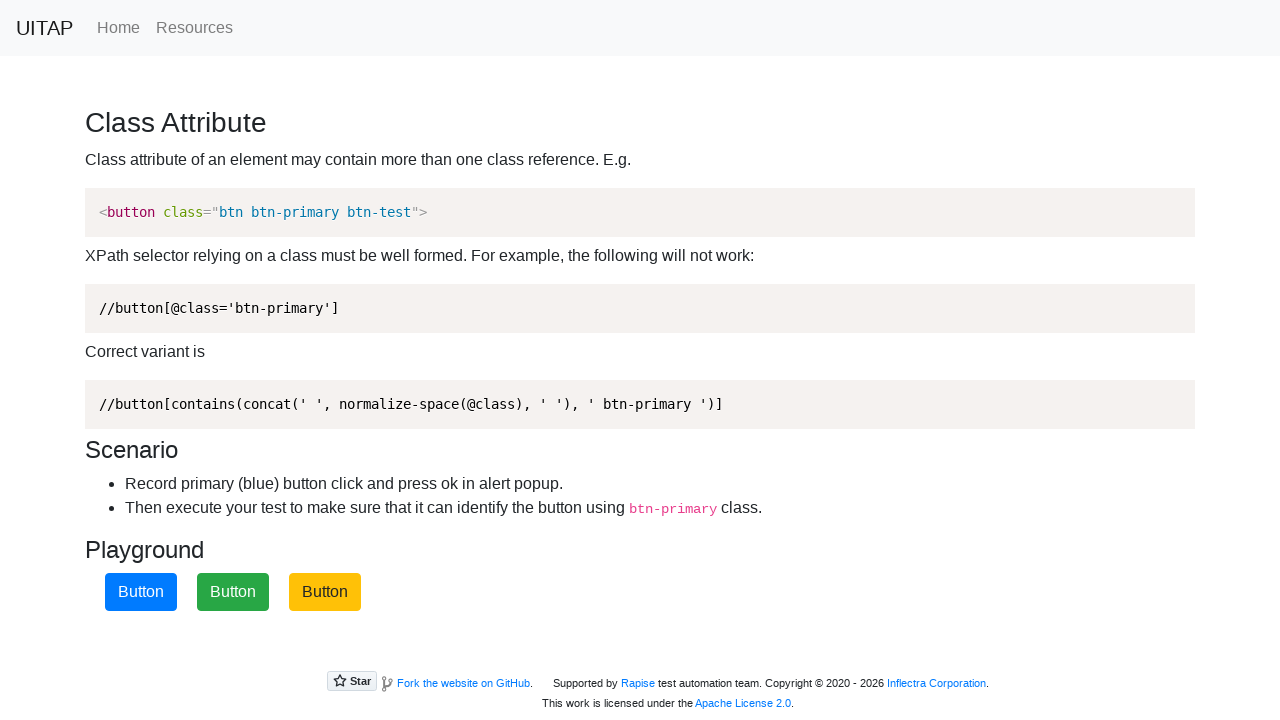

Waited for blue primary button to be present on the page
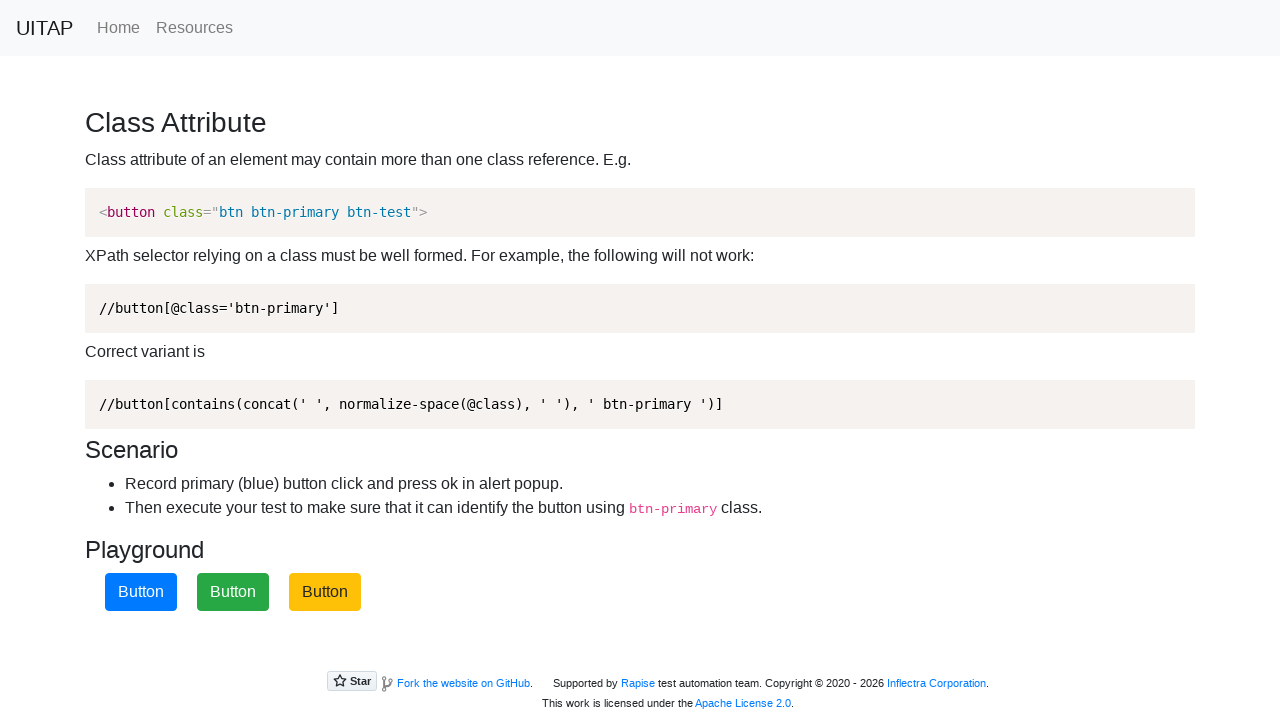

Clicked the blue primary button (first click) at (141, 592) on .btn-primary
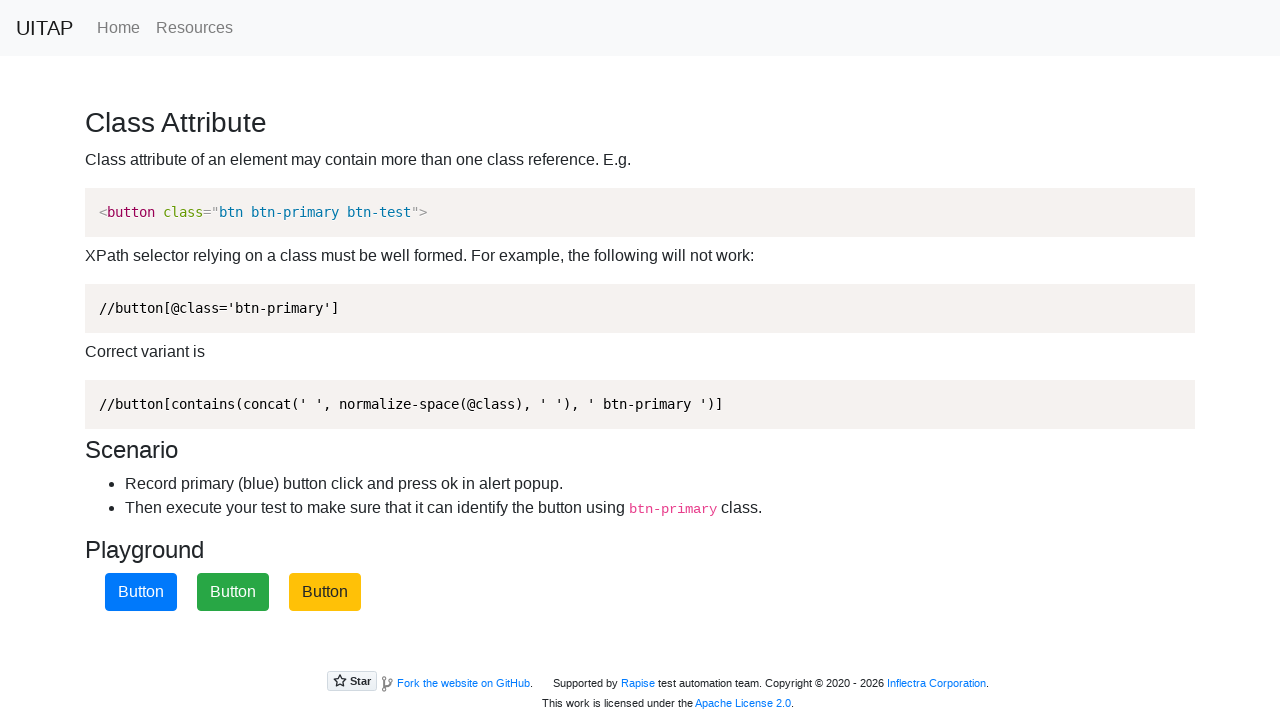

Set up dialog handler to accept alerts
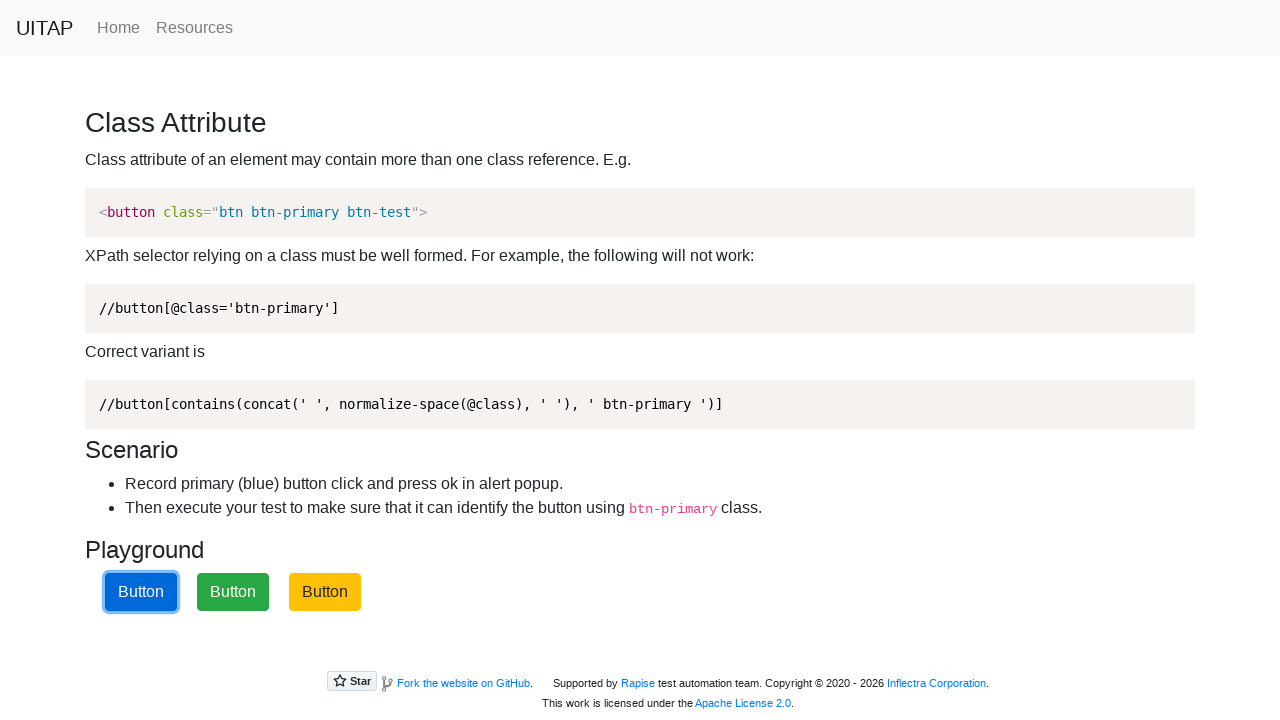

Clicked the blue primary button (click 2) at (141, 592) on .btn-primary
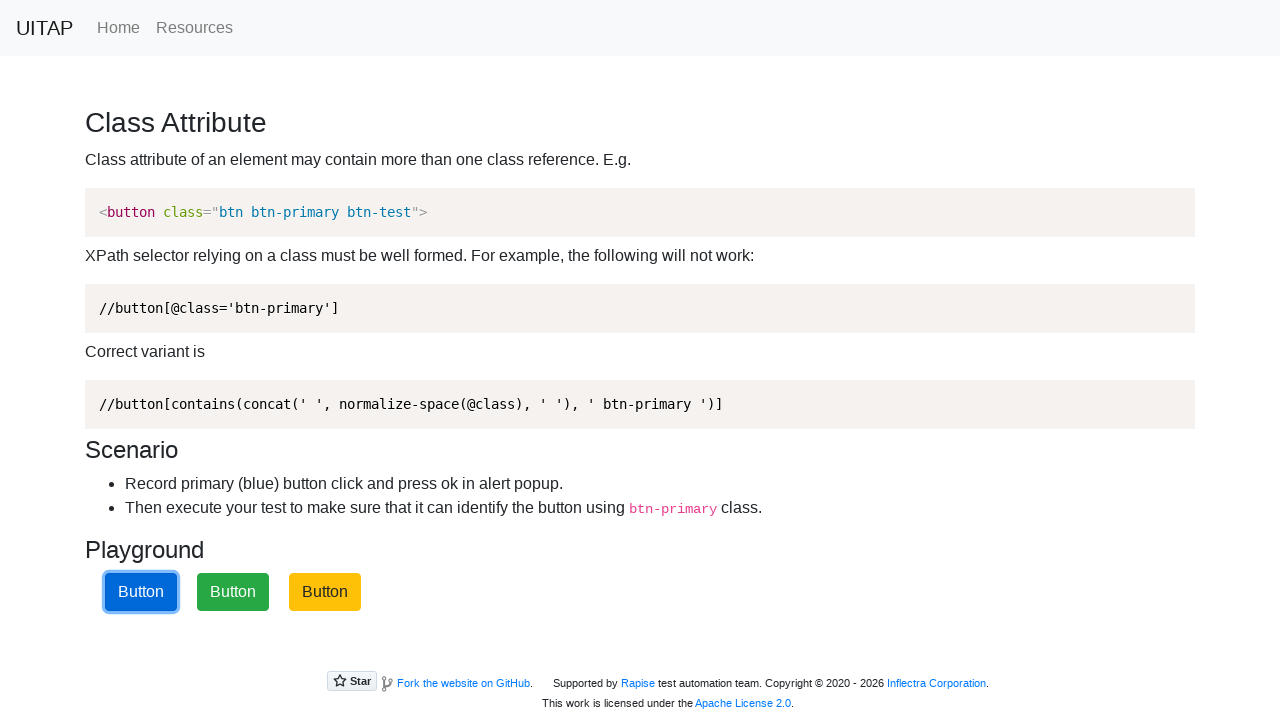

Waited 1 second between button clicks
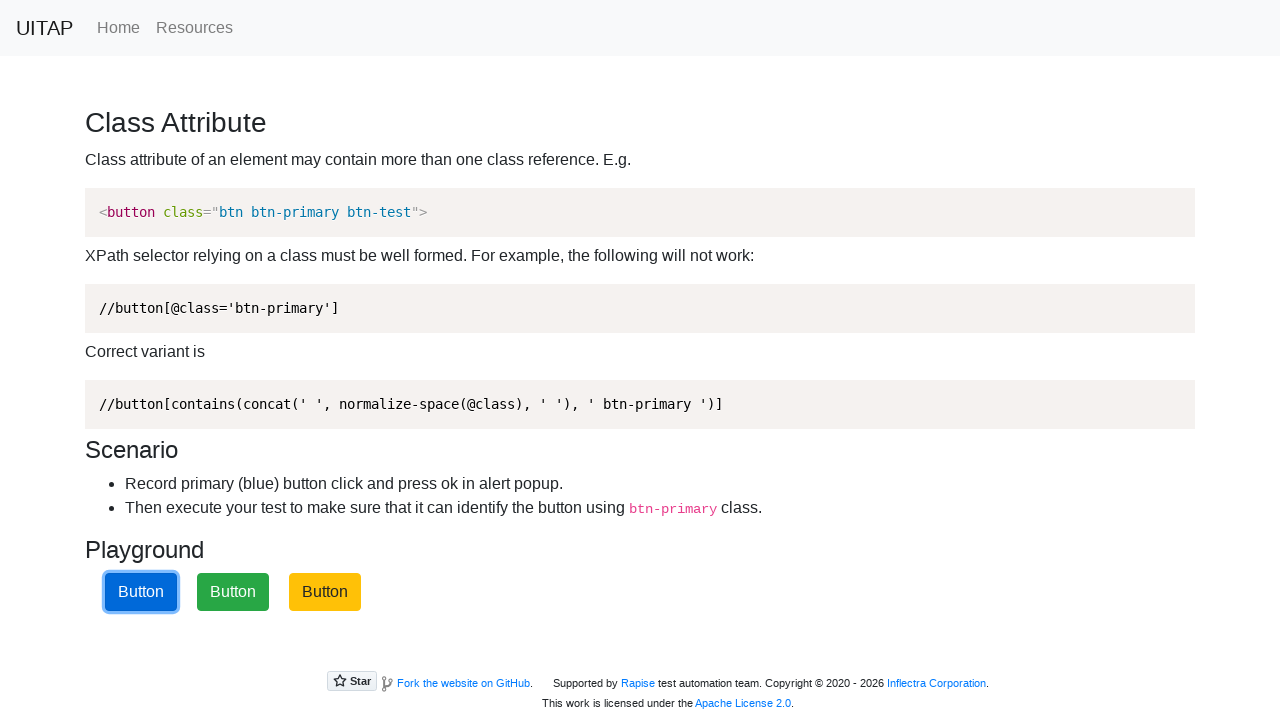

Clicked the blue primary button (click 3) at (141, 592) on .btn-primary
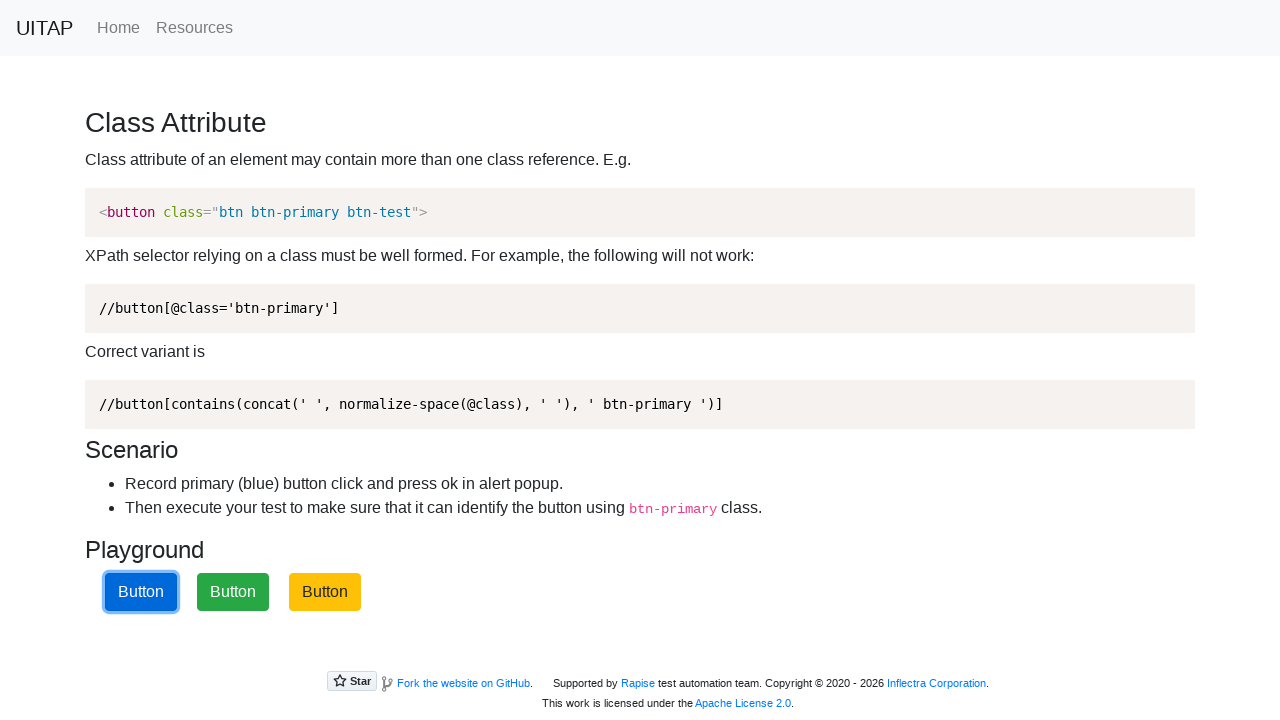

Waited 1 second between button clicks
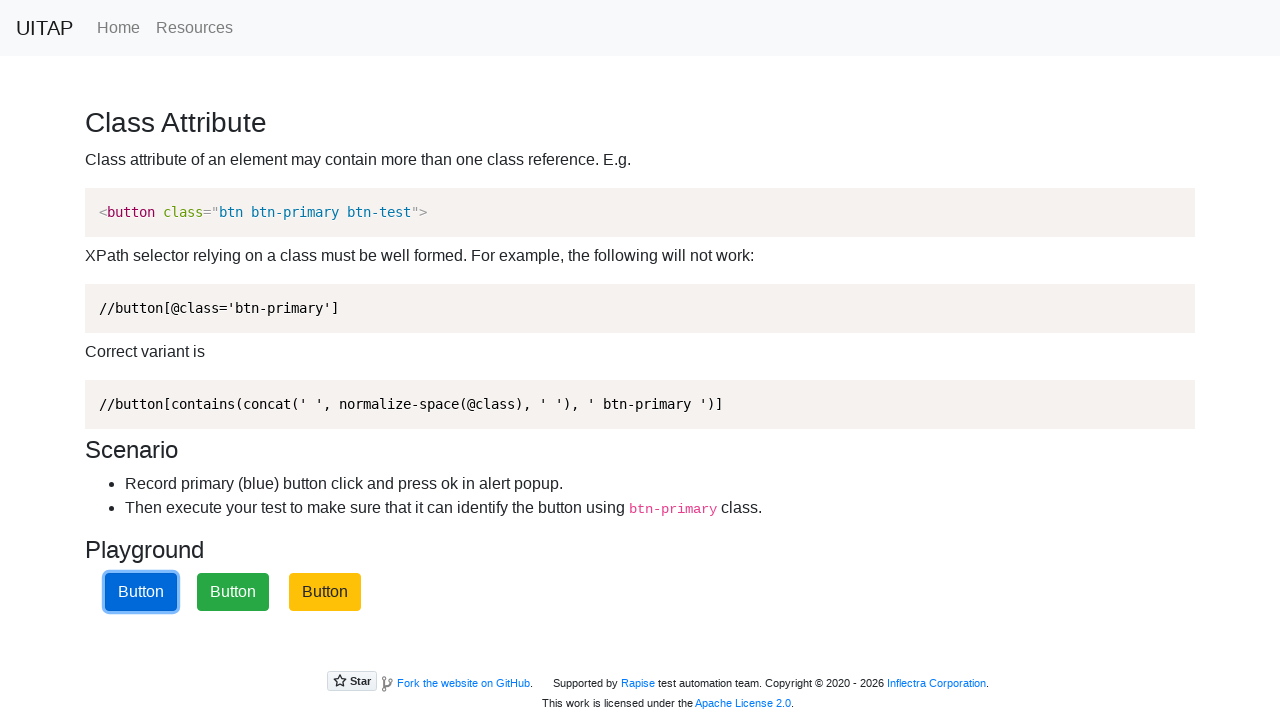

Clicked the blue primary button (click 4) at (141, 592) on .btn-primary
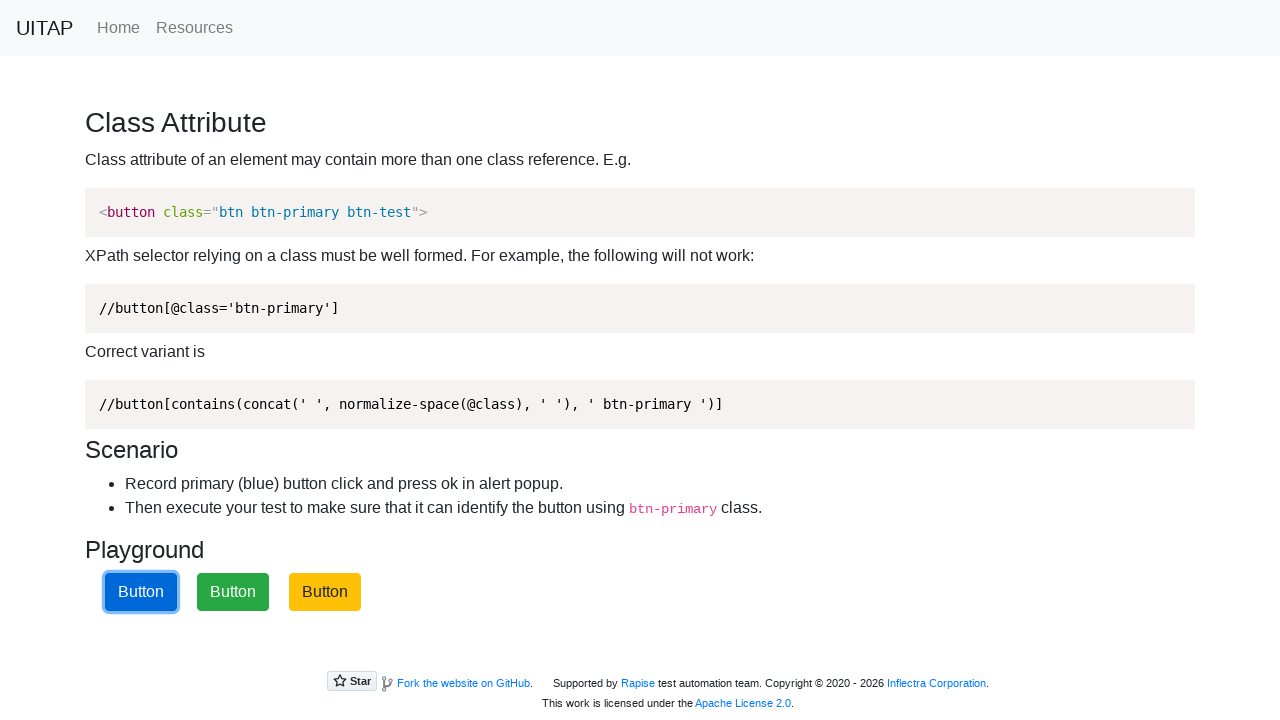

Waited 1 second between button clicks
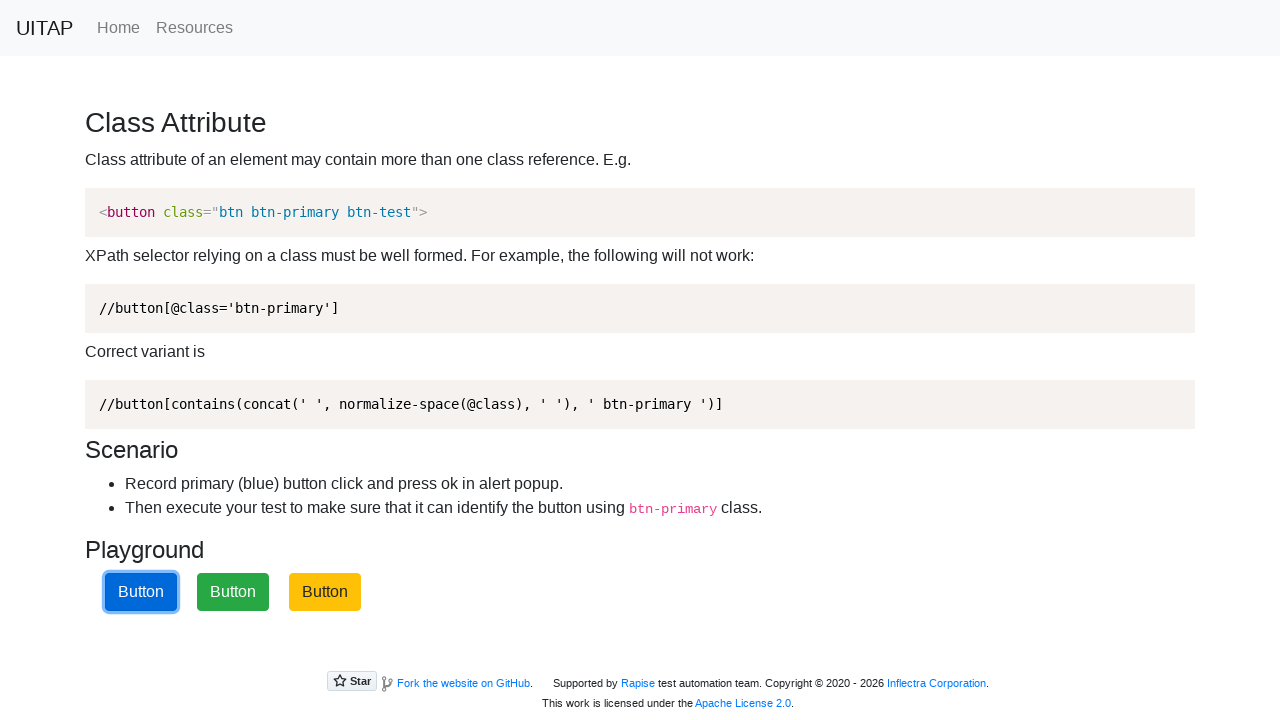

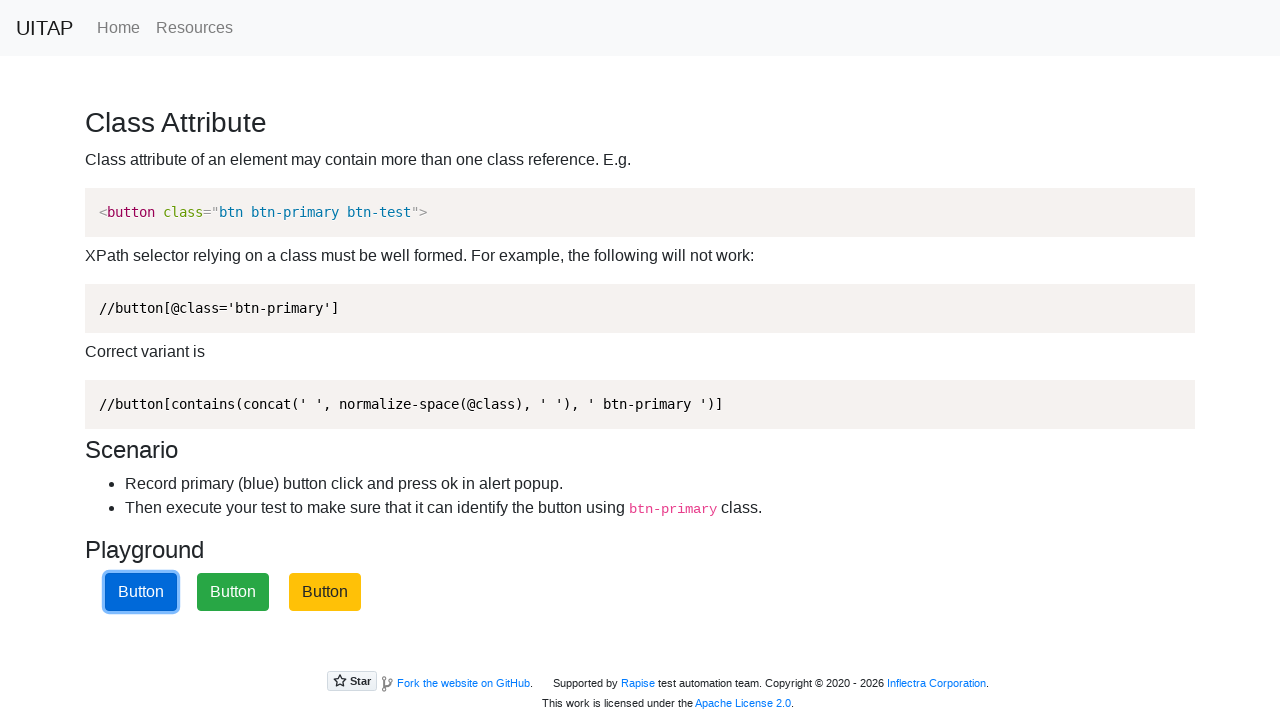